Tests drag and drop functionality by dragging column A to column B position on the-internet herokuapp demo page

Starting URL: http://the-internet.herokuapp.com/drag_and_drop

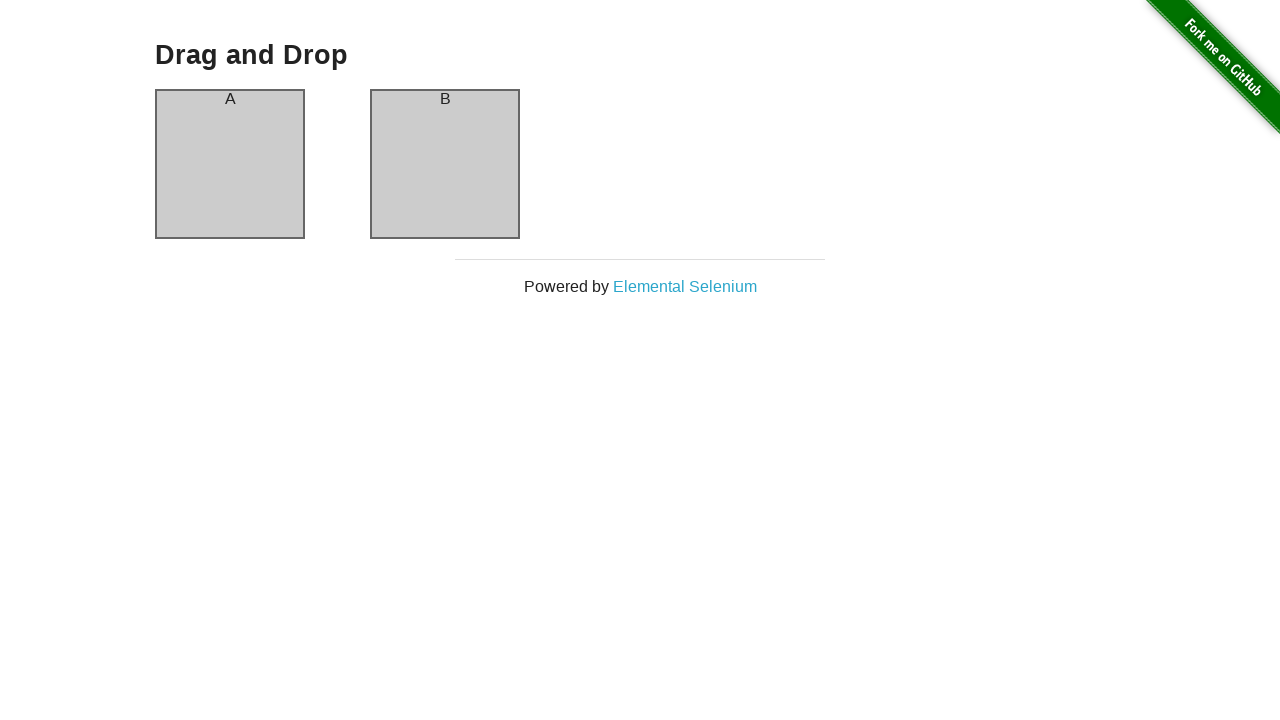

Waited 2 seconds for page to load
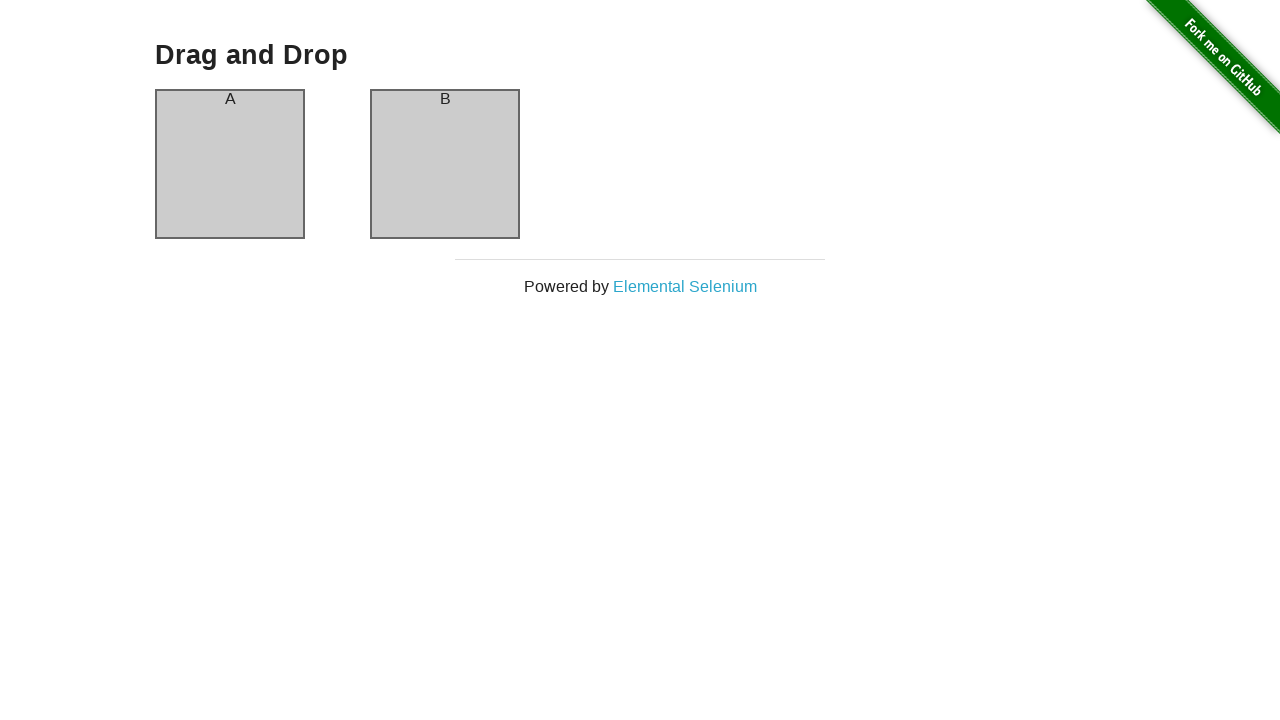

Located column B element
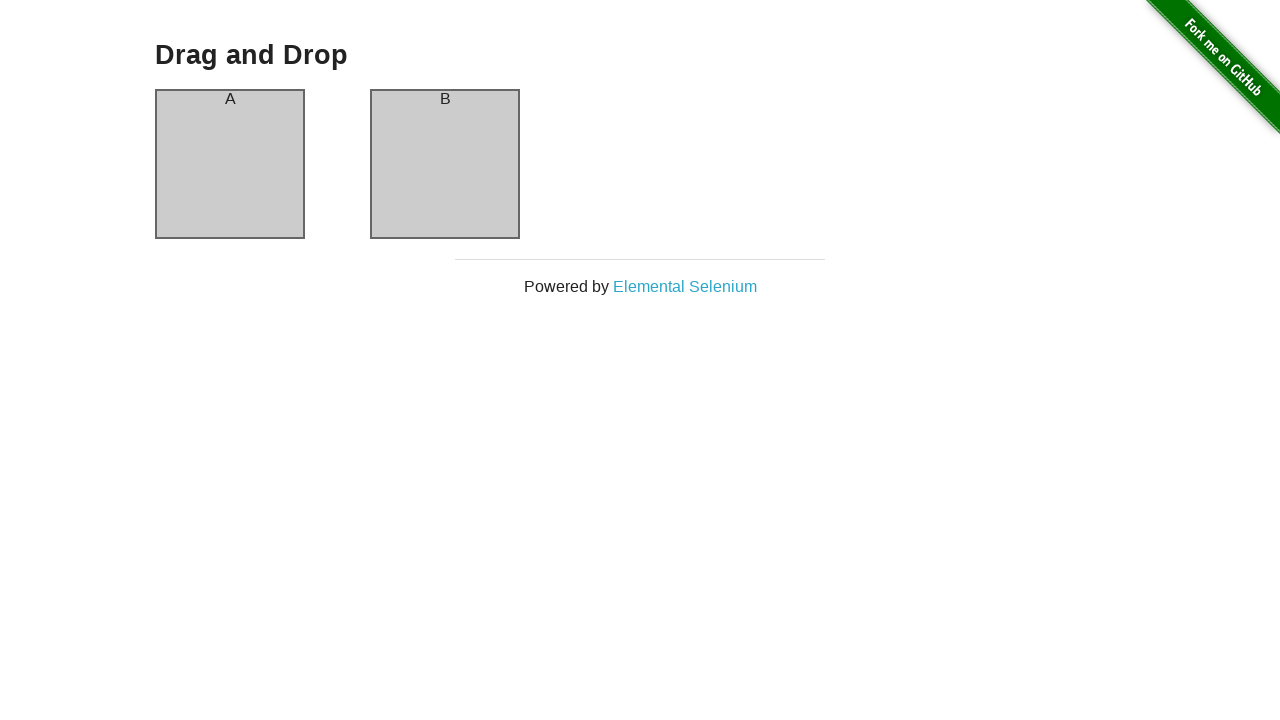

Located column A element
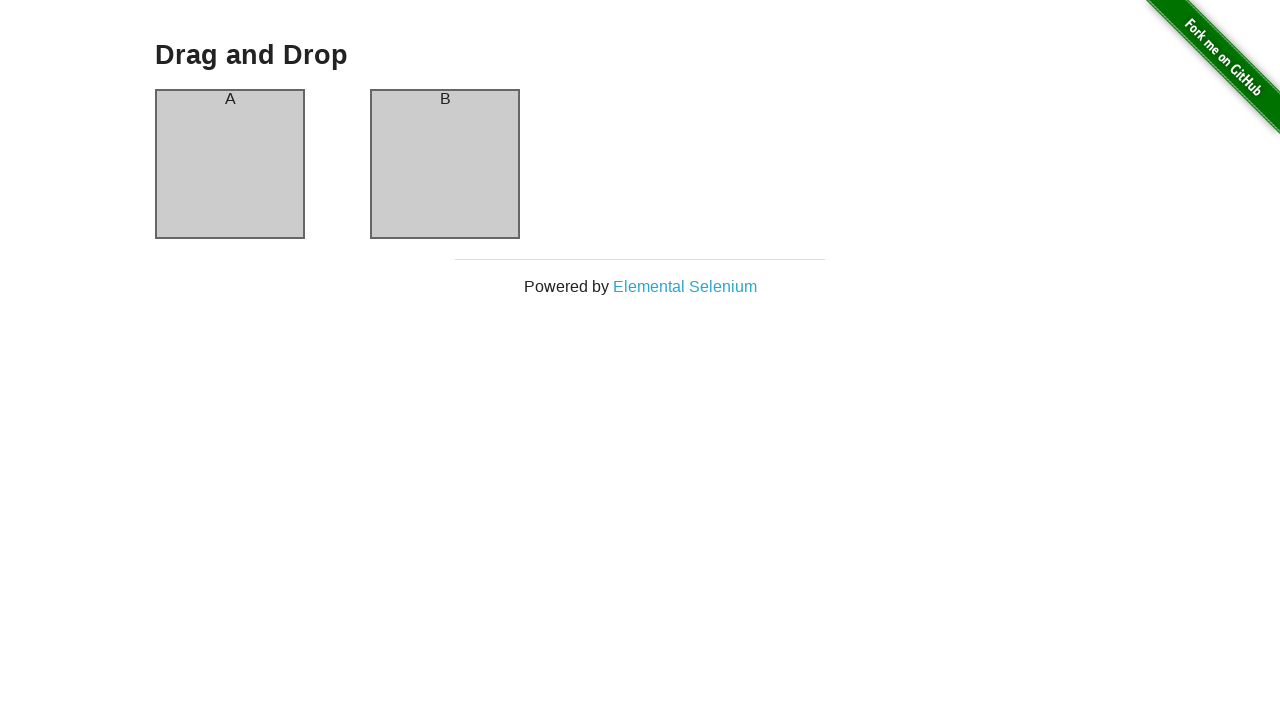

Dragged column B to column A position, swapping them at (230, 164)
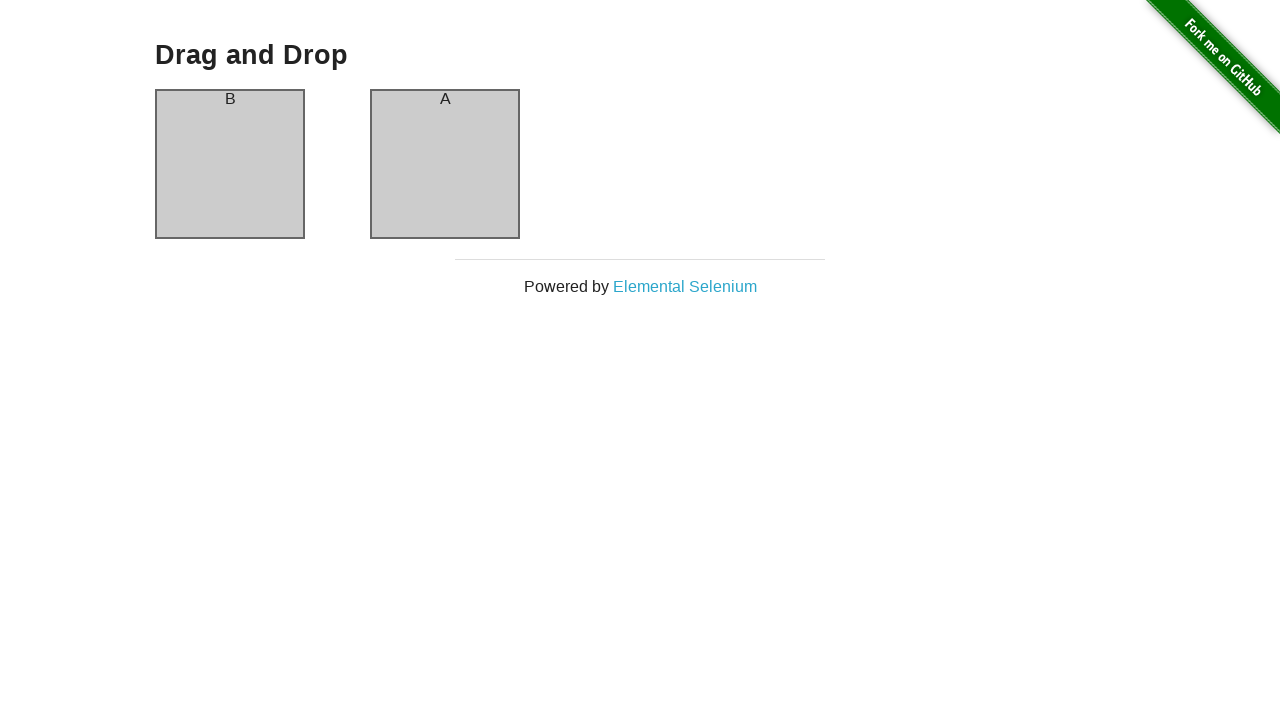

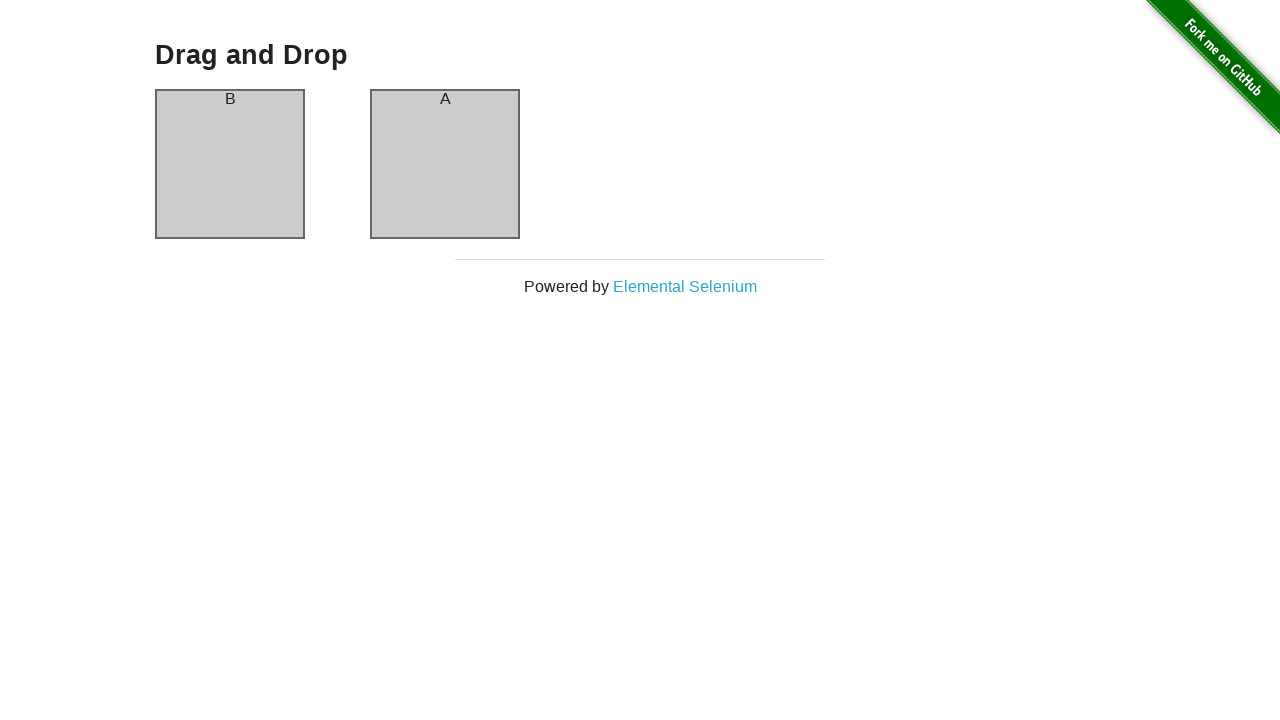